Verifies that the second button's value matches expected text when ignoring case sensitivity

Starting URL: https://kristinek.github.io/site/examples/locators

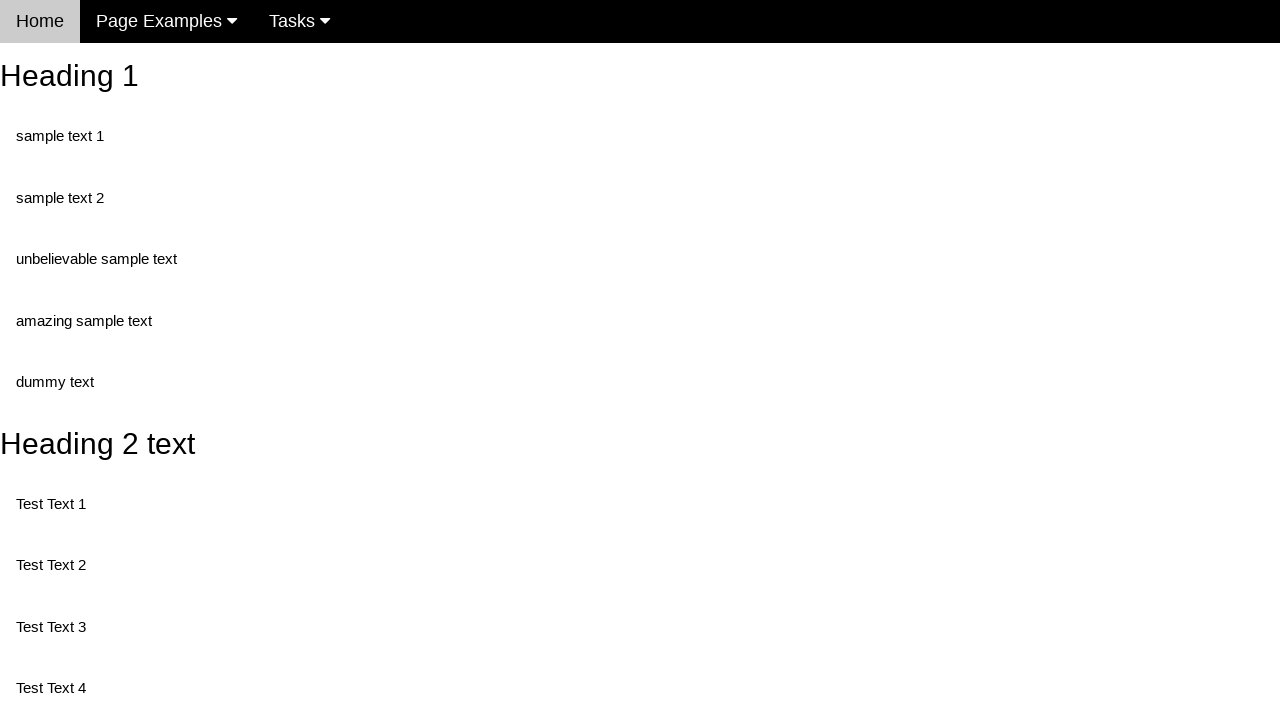

Navigated to locators example page
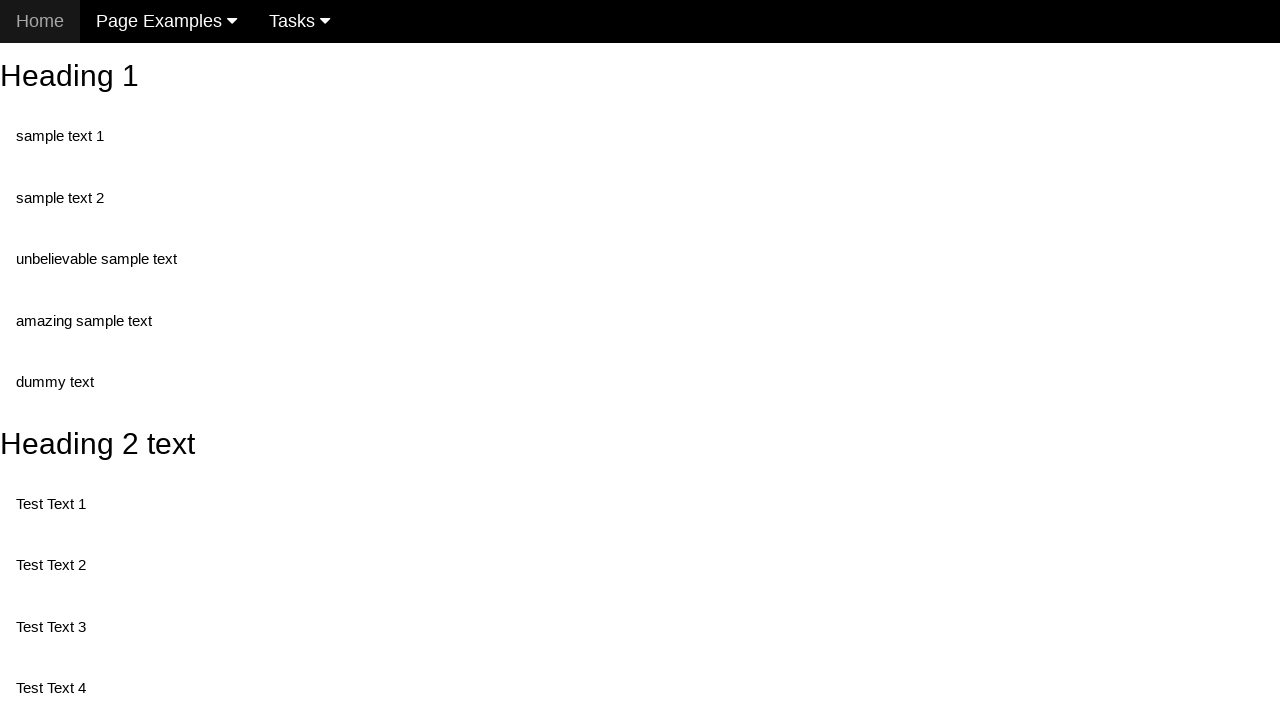

Retrieved value attribute from second button element
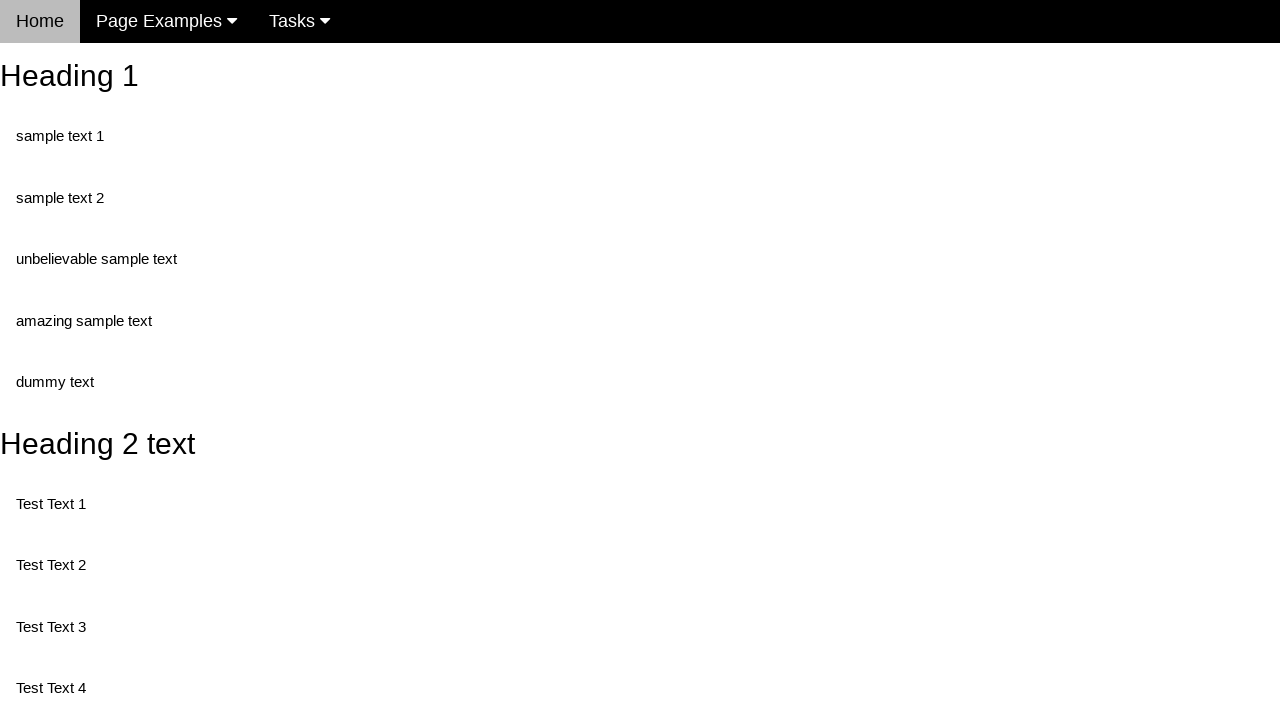

Verified second button value matches expected text (case insensitive): both equal 'this is also a button'
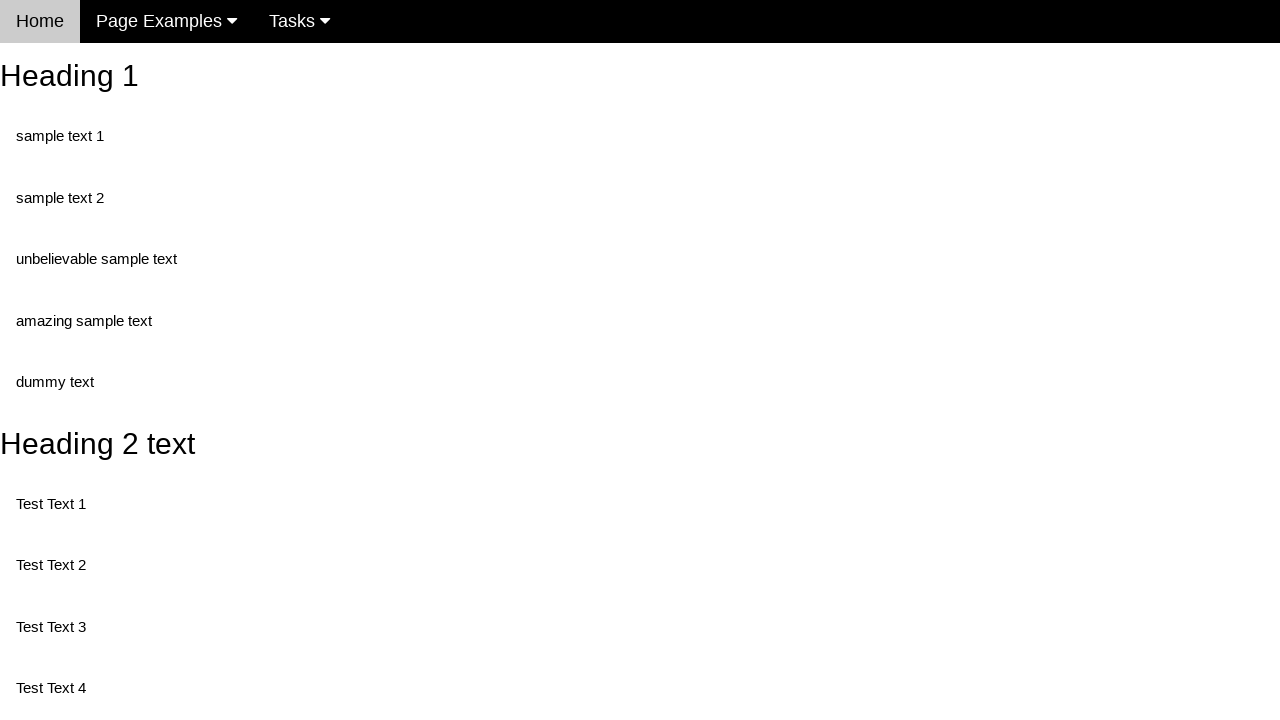

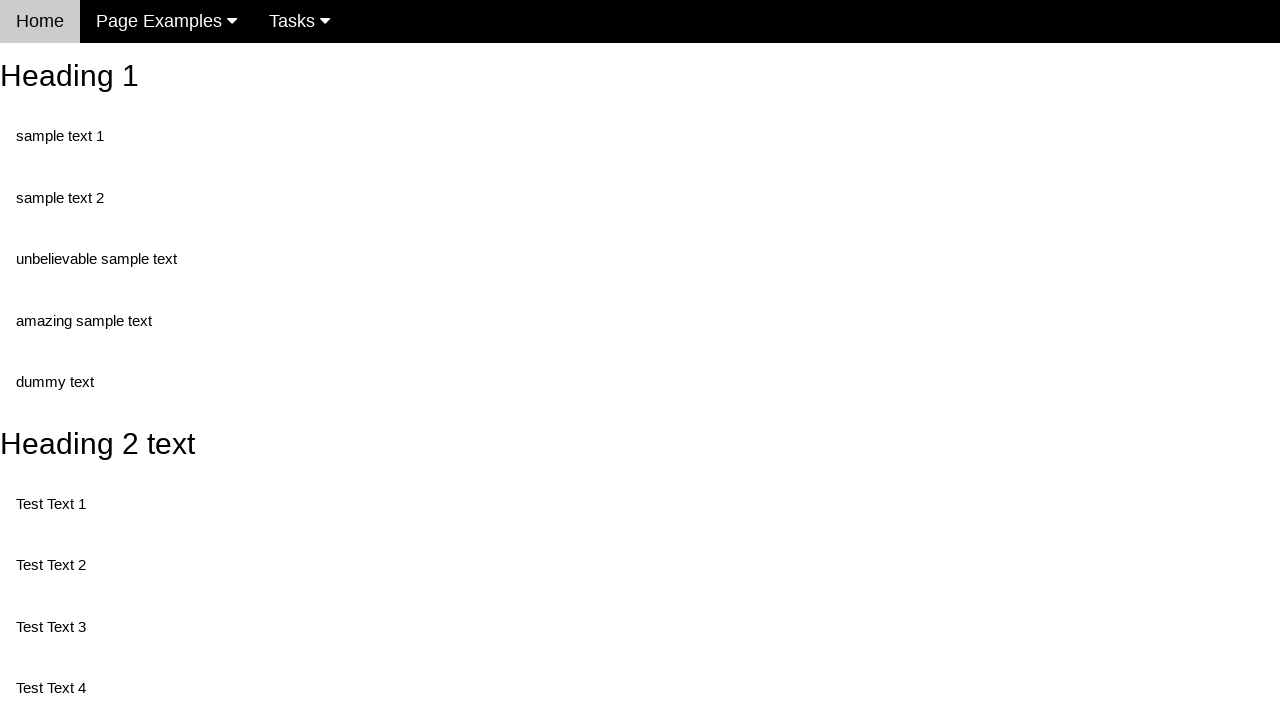